Verifies that the My Account link is visible on the page when not logged in

Starting URL: https://www.next.com.mt/en

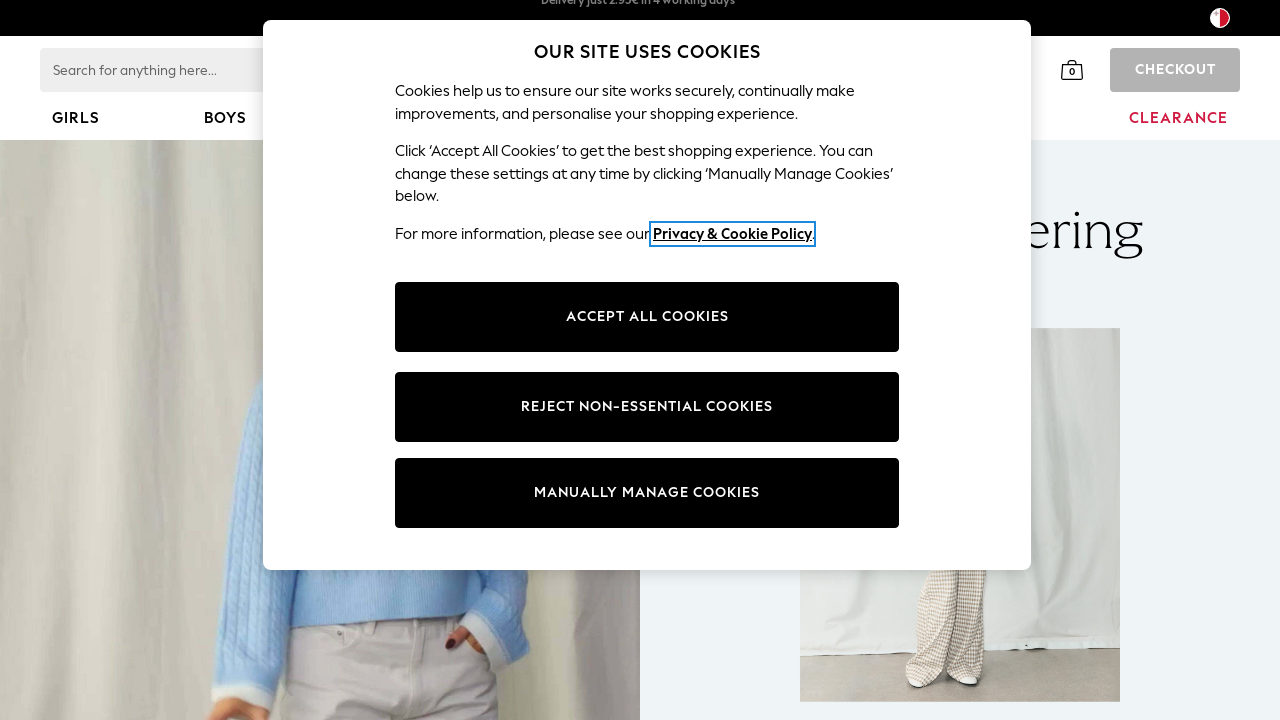

Waited for My Account link to be present on the page
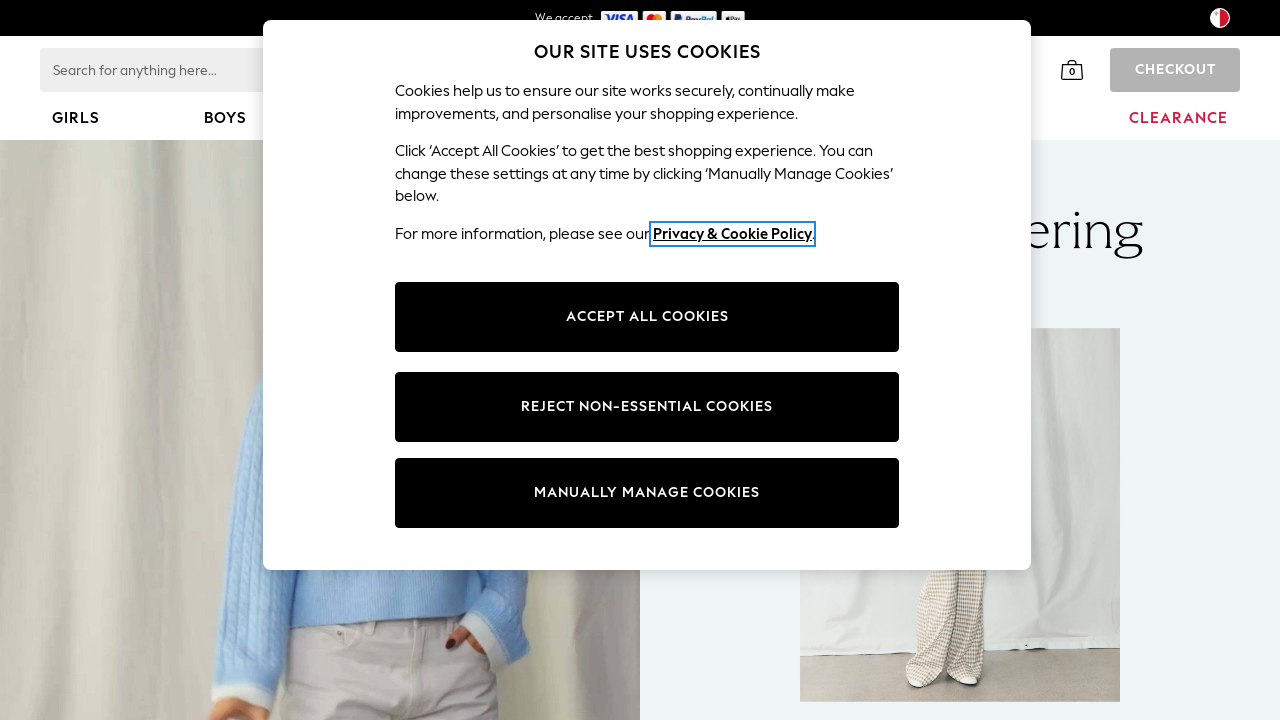

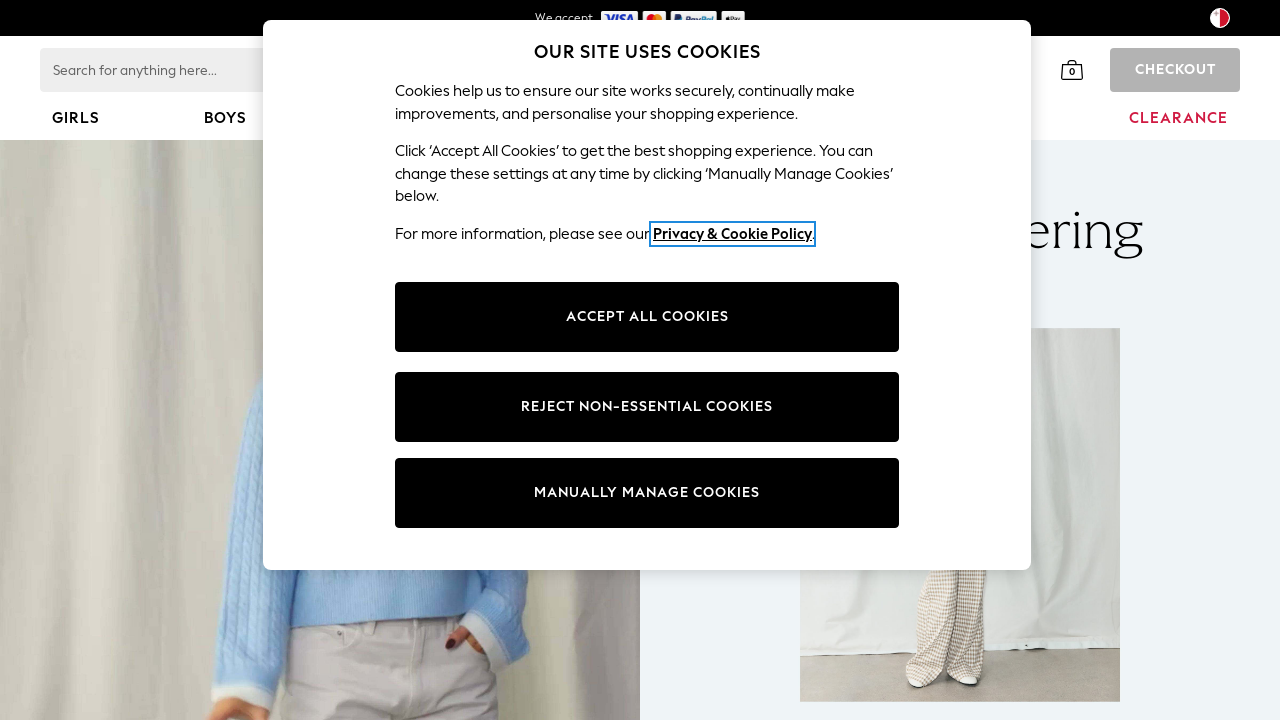